Tests basic WebDriver commands by navigating to a page and verifying the title, URL, and page source properties

Starting URL: https://opensource-demo.orangehrmlive.com/

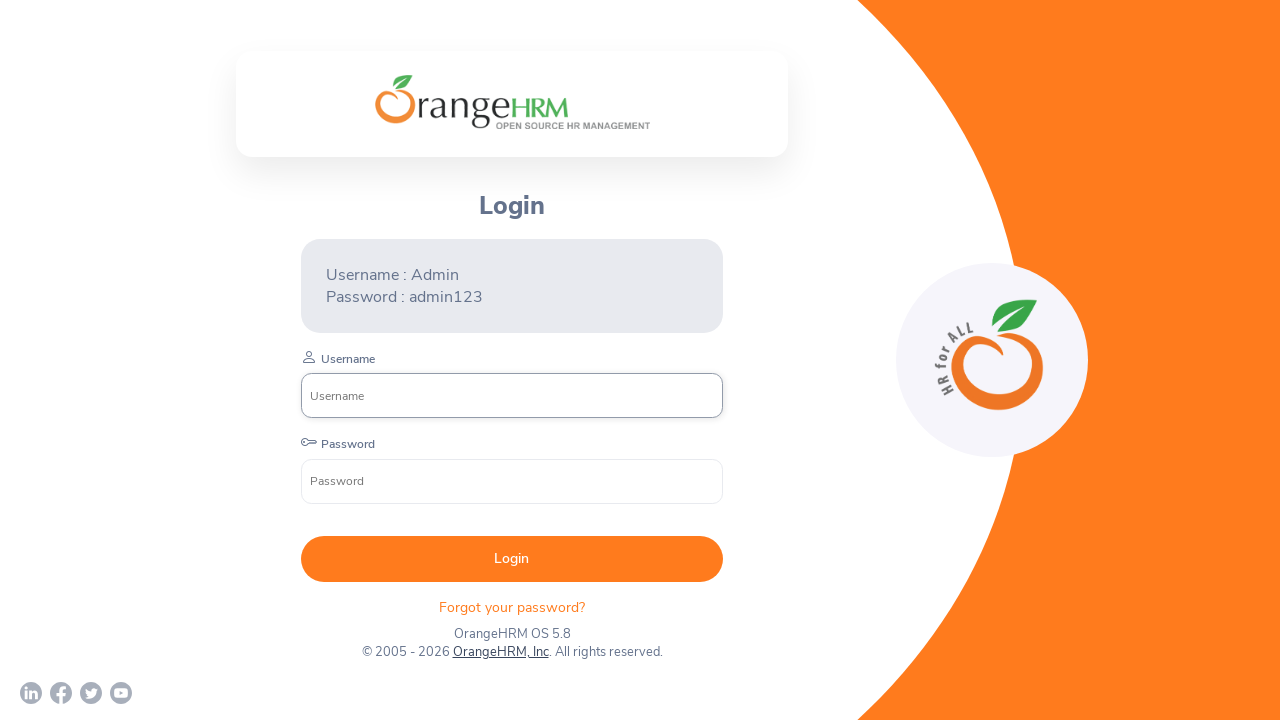

Retrieved page title
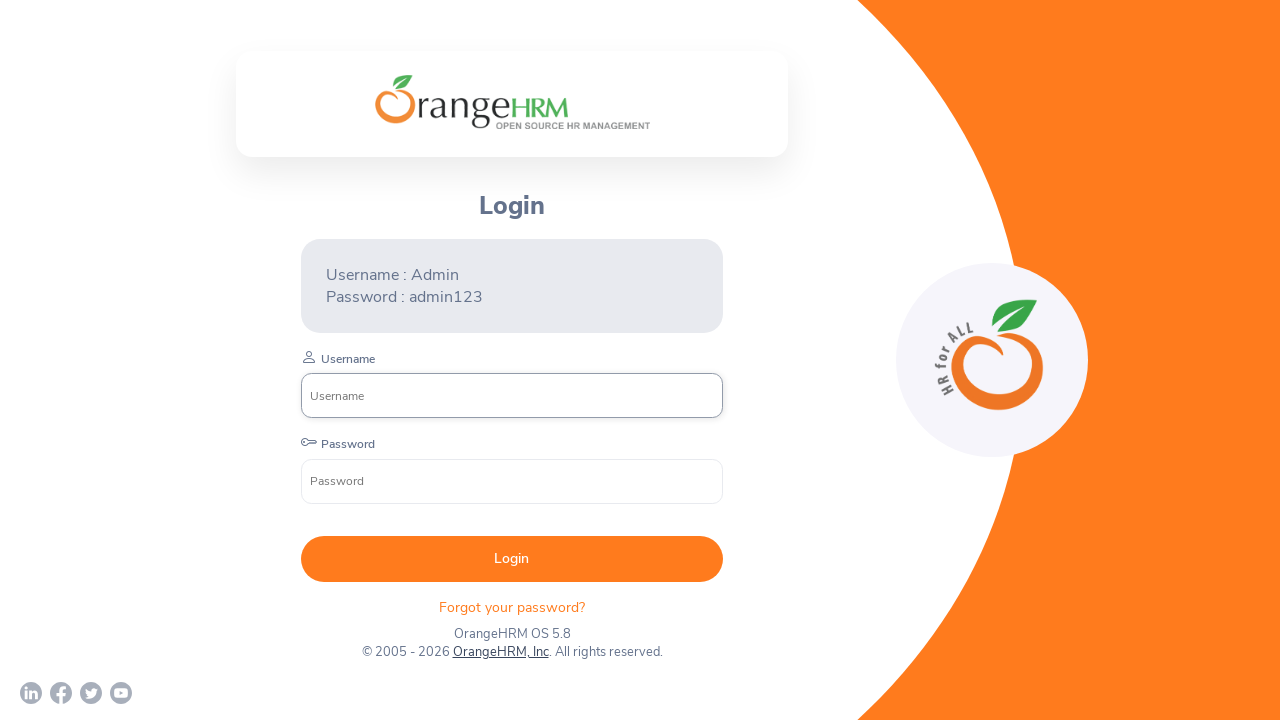

Calculated title length
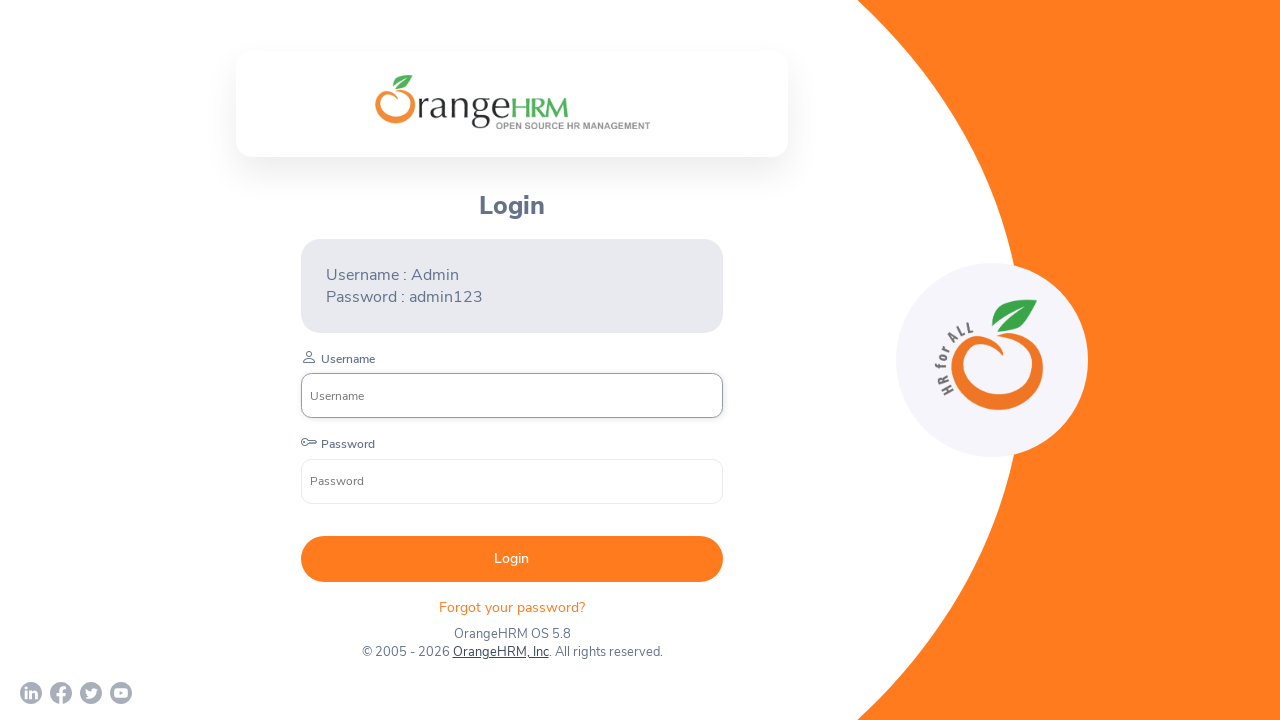

Retrieved current page URL
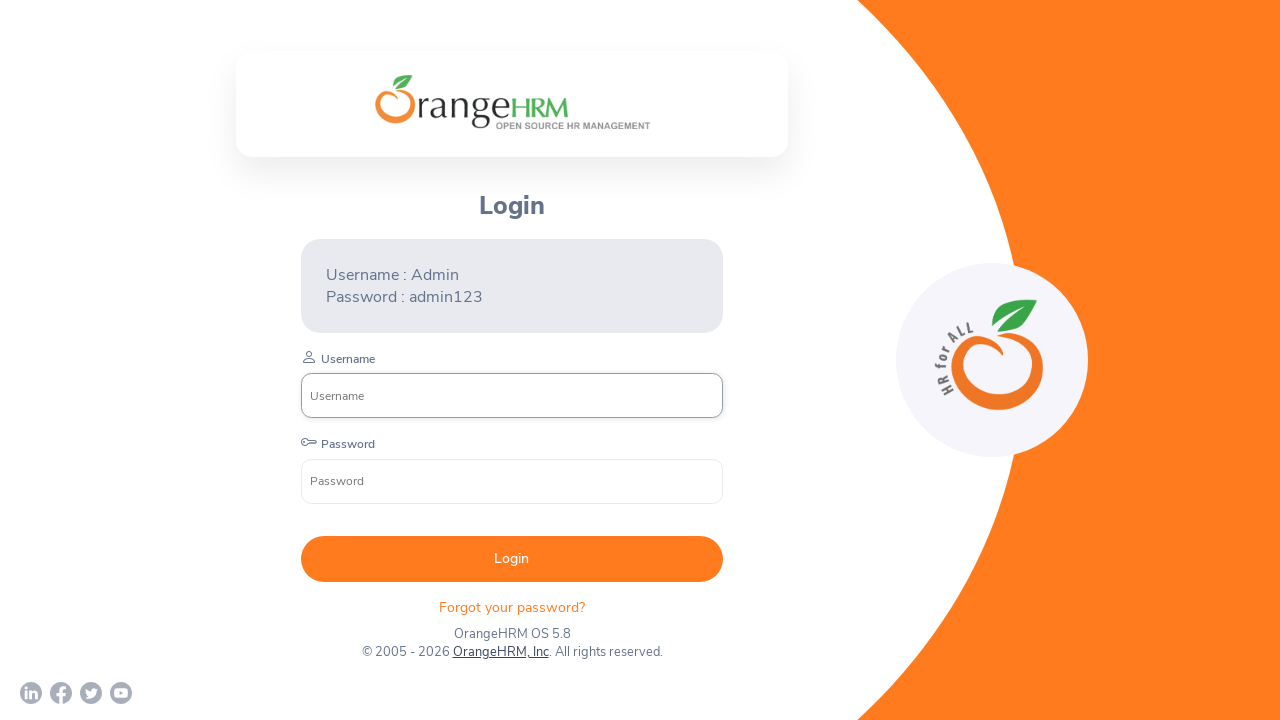

URL verification failed - incorrect URL is open
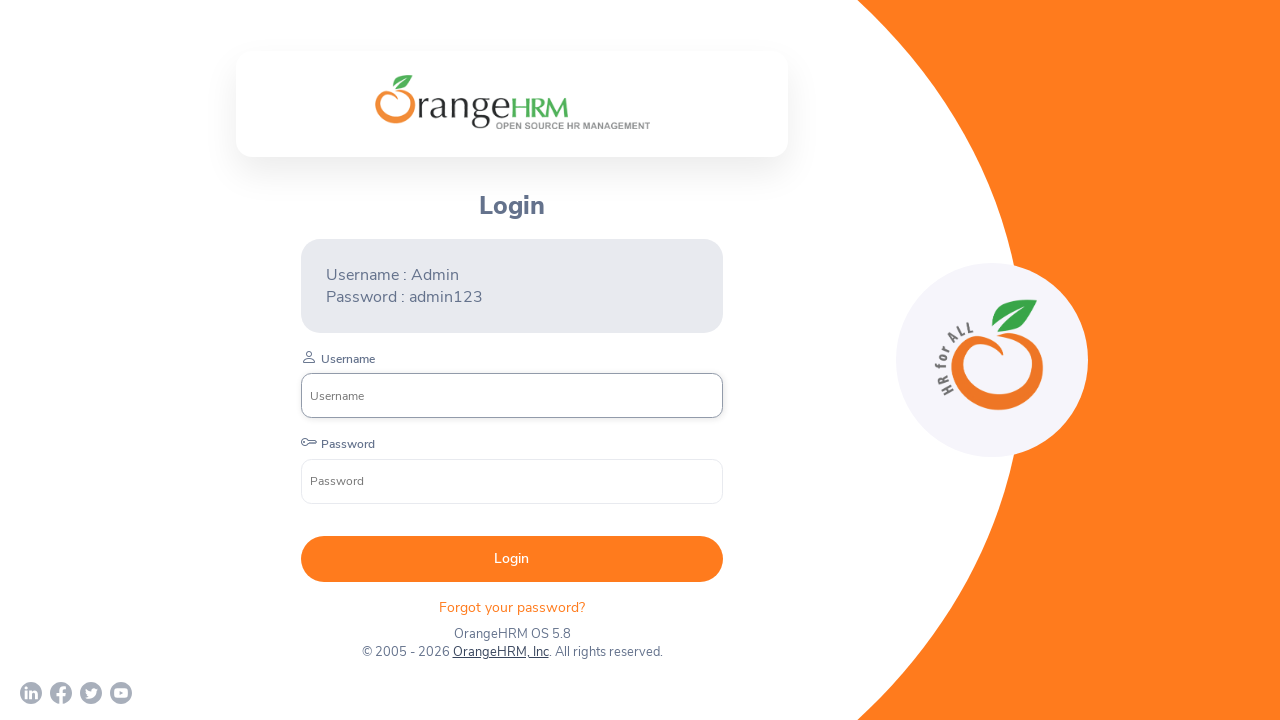

Retrieved page source content
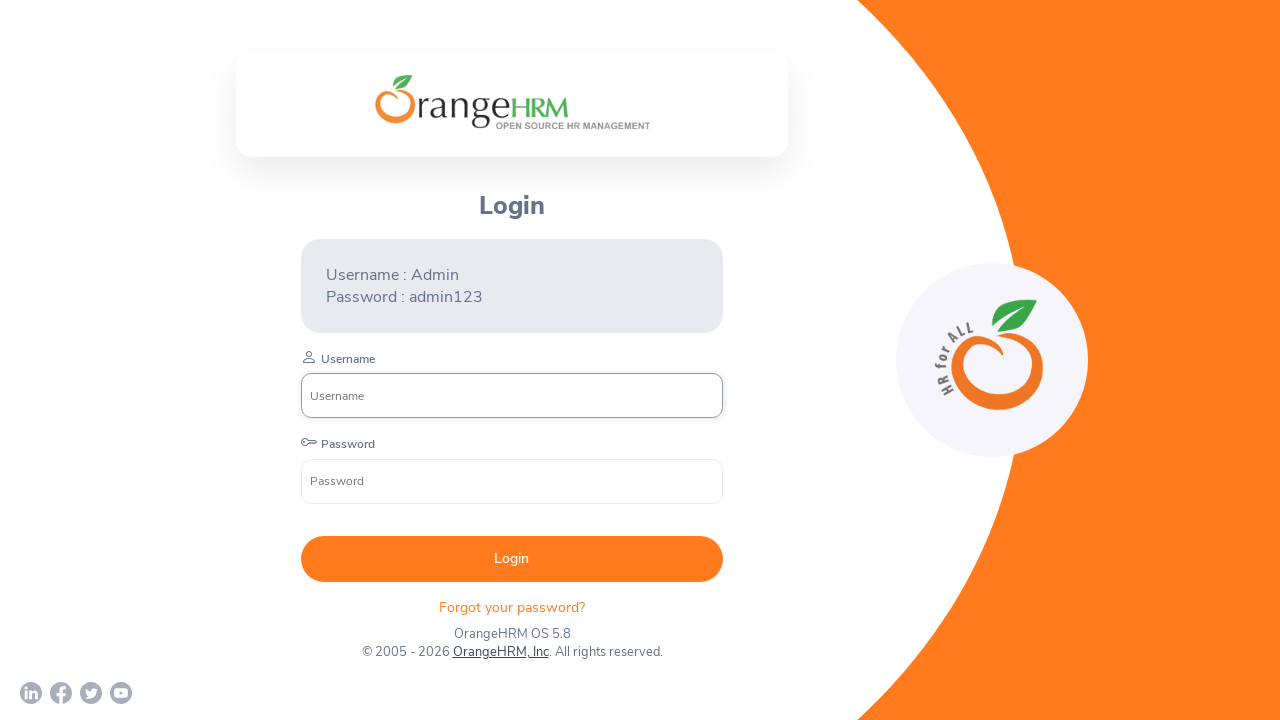

Calculated page source length
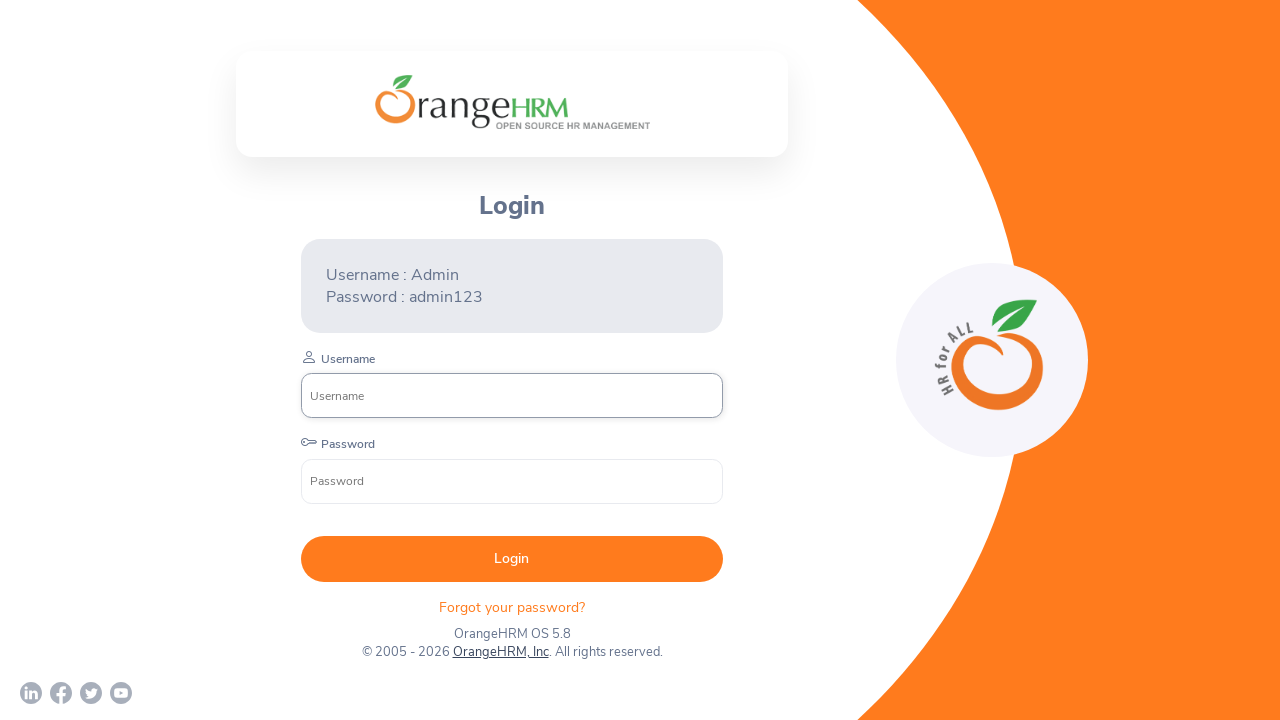

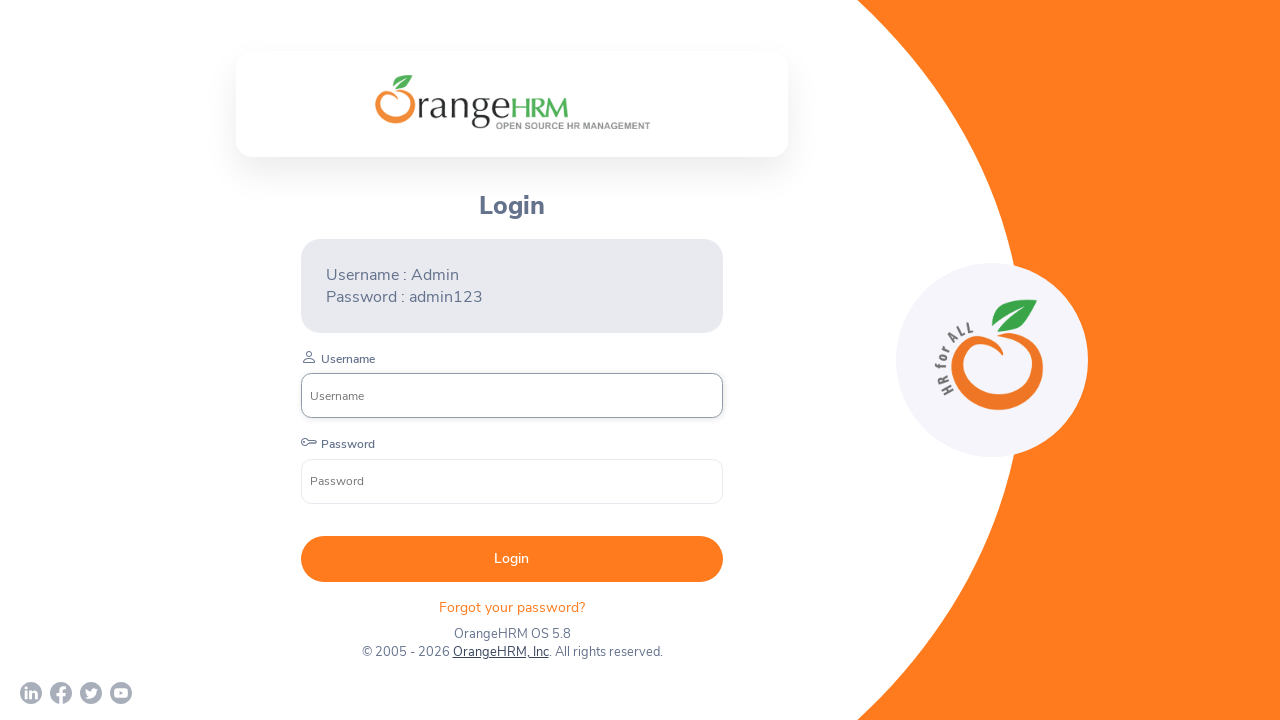